Tests checkbox interactions on a blog page by checking the state of radio buttons and clicking on them

Starting URL: https://omayo.blogspot.com/

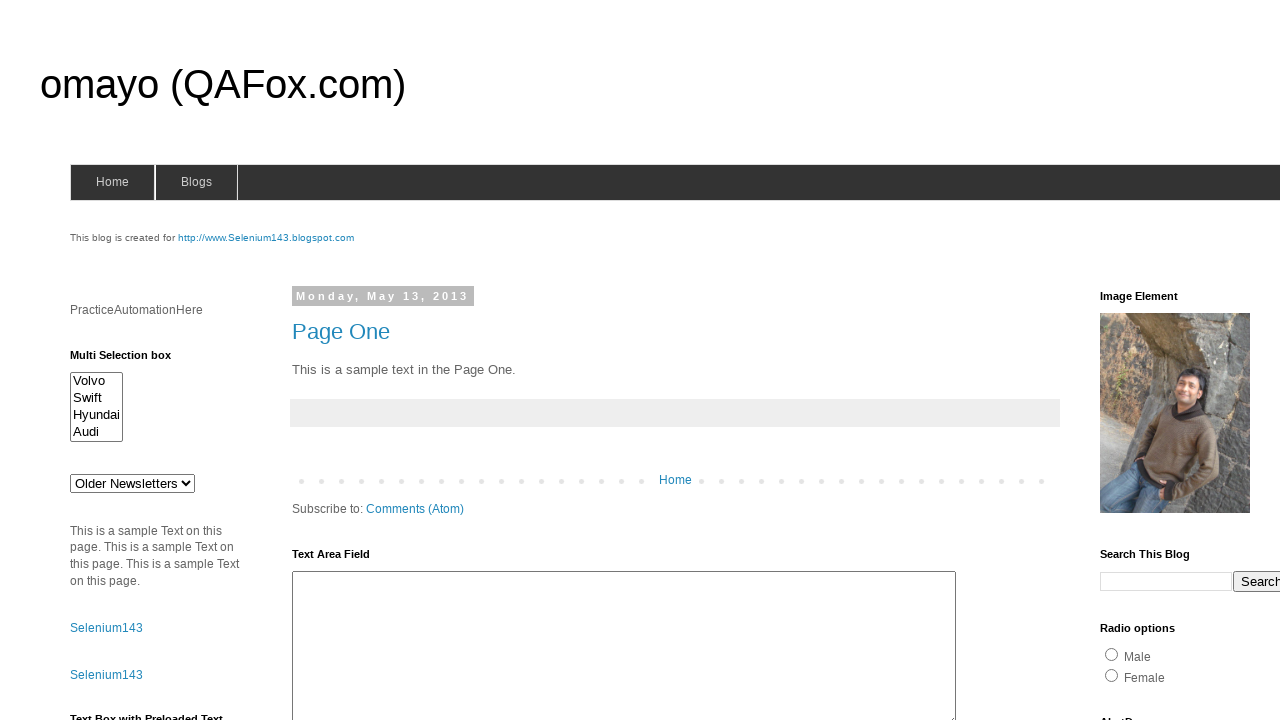

Located bike radio button element
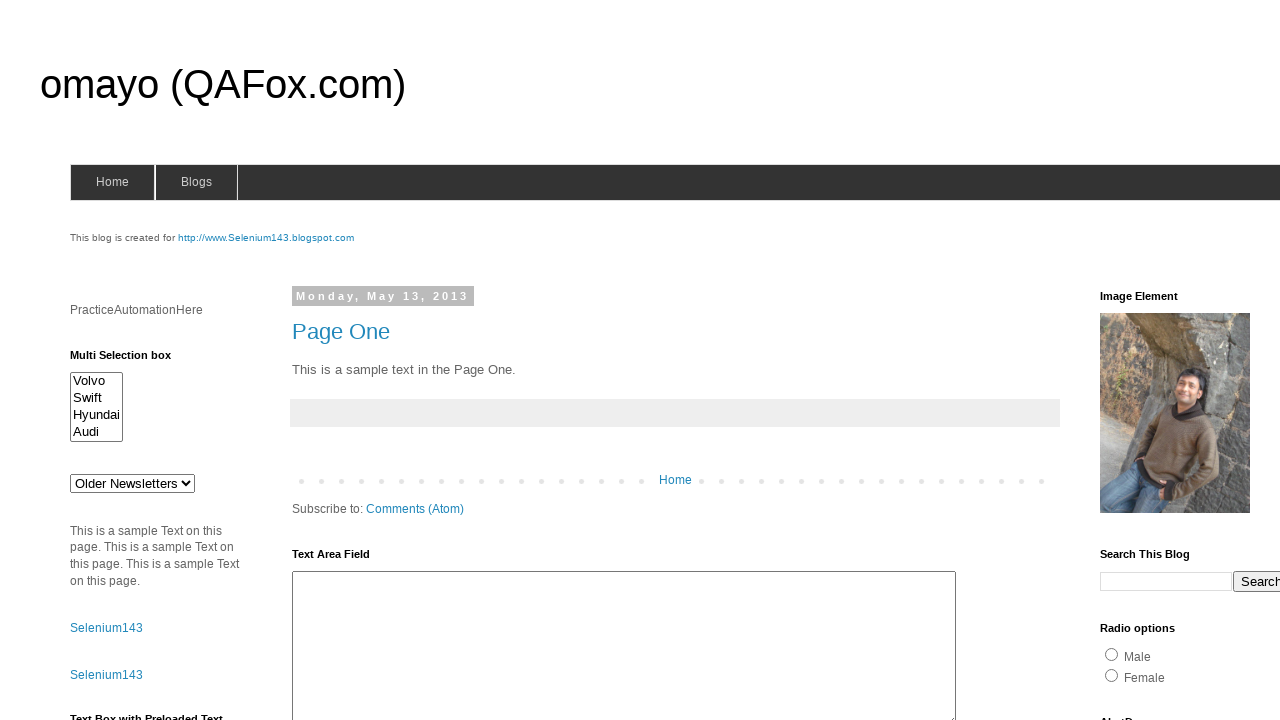

Checked bike button state before clicking: False
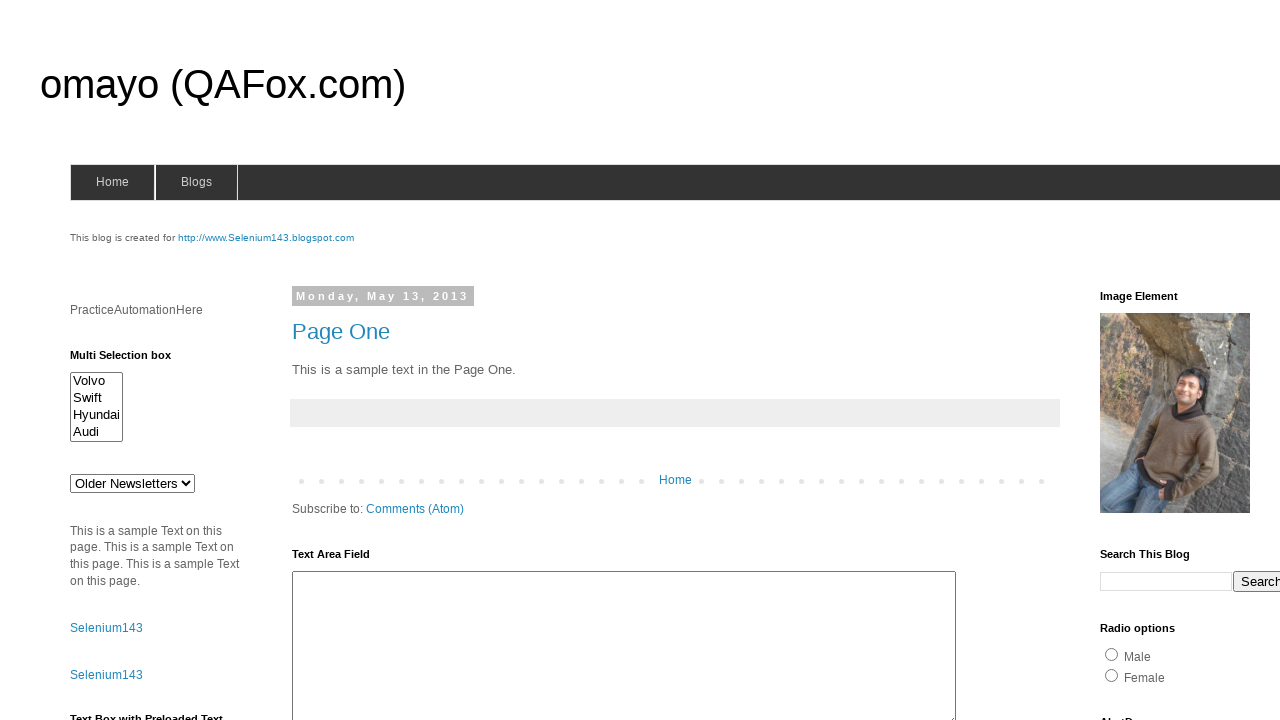

Verified bike button is enabled: True
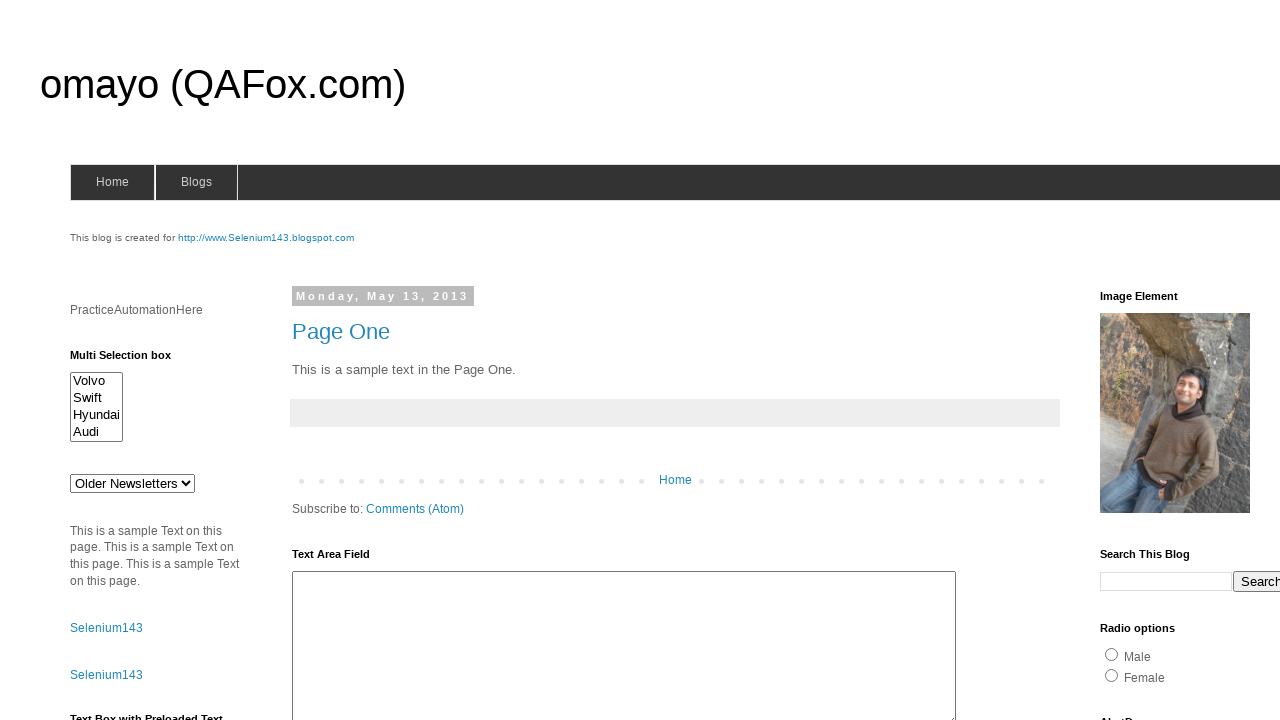

Clicked the bike radio button at (1138, 361) on input[value='Bike']
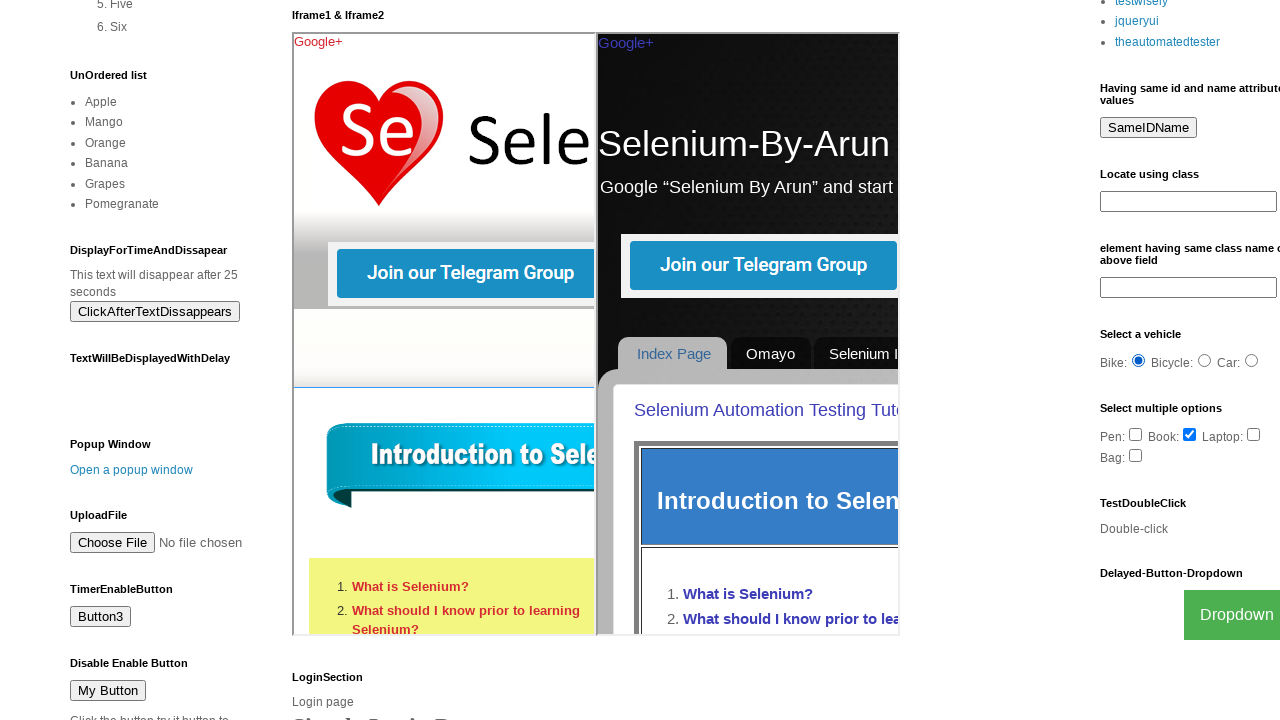

Checked bike button state after clicking: True
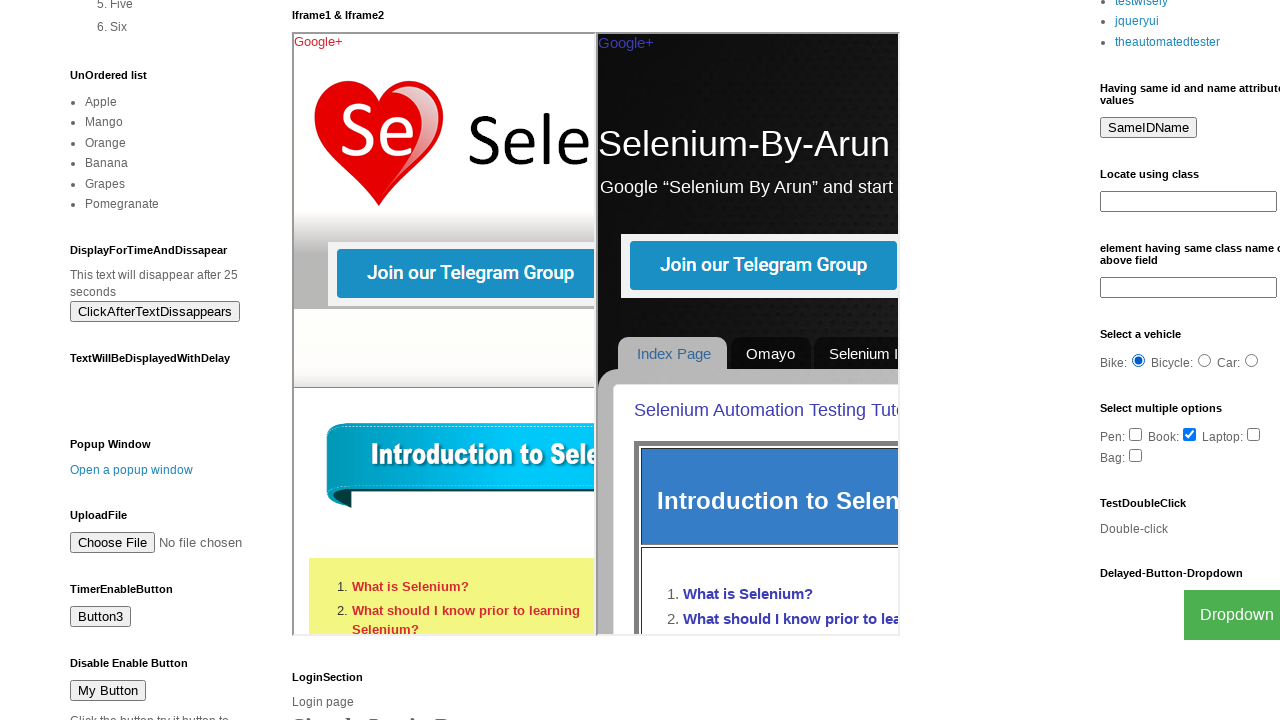

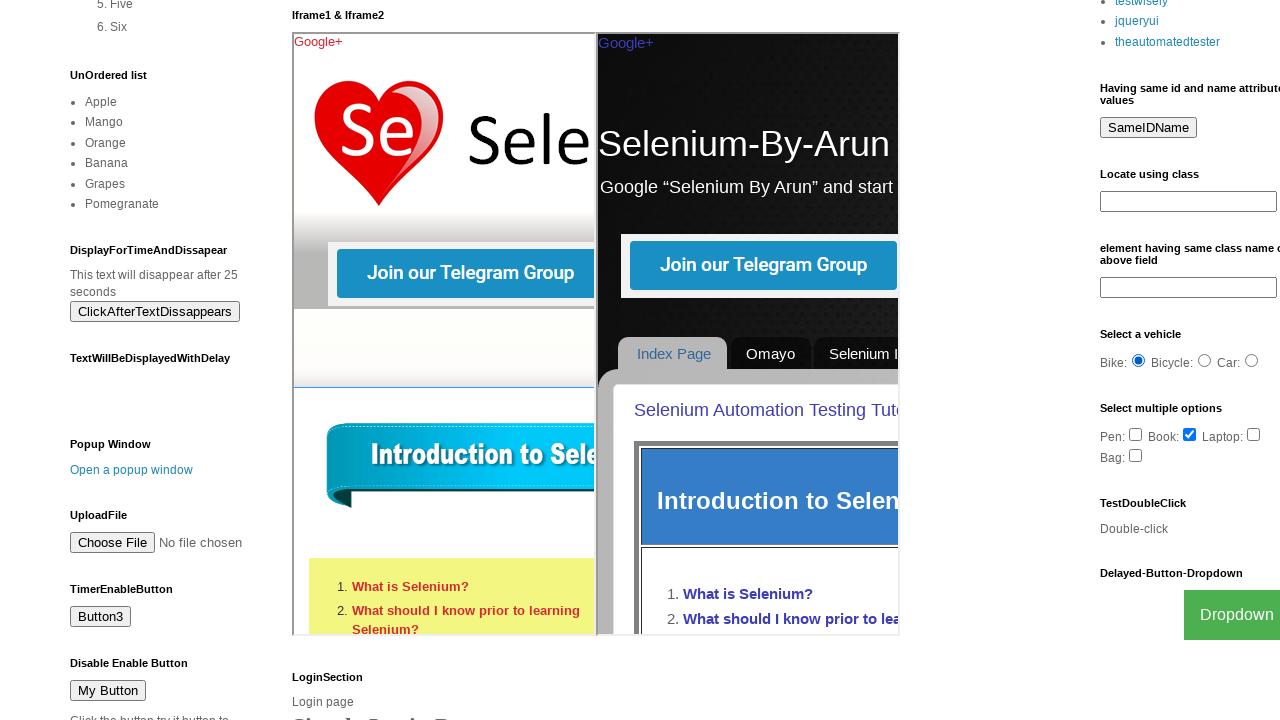